Navigates to the Blog page and iterates through all blog post links, clicking each one

Starting URL: https://marcogarujo.netlify.app/

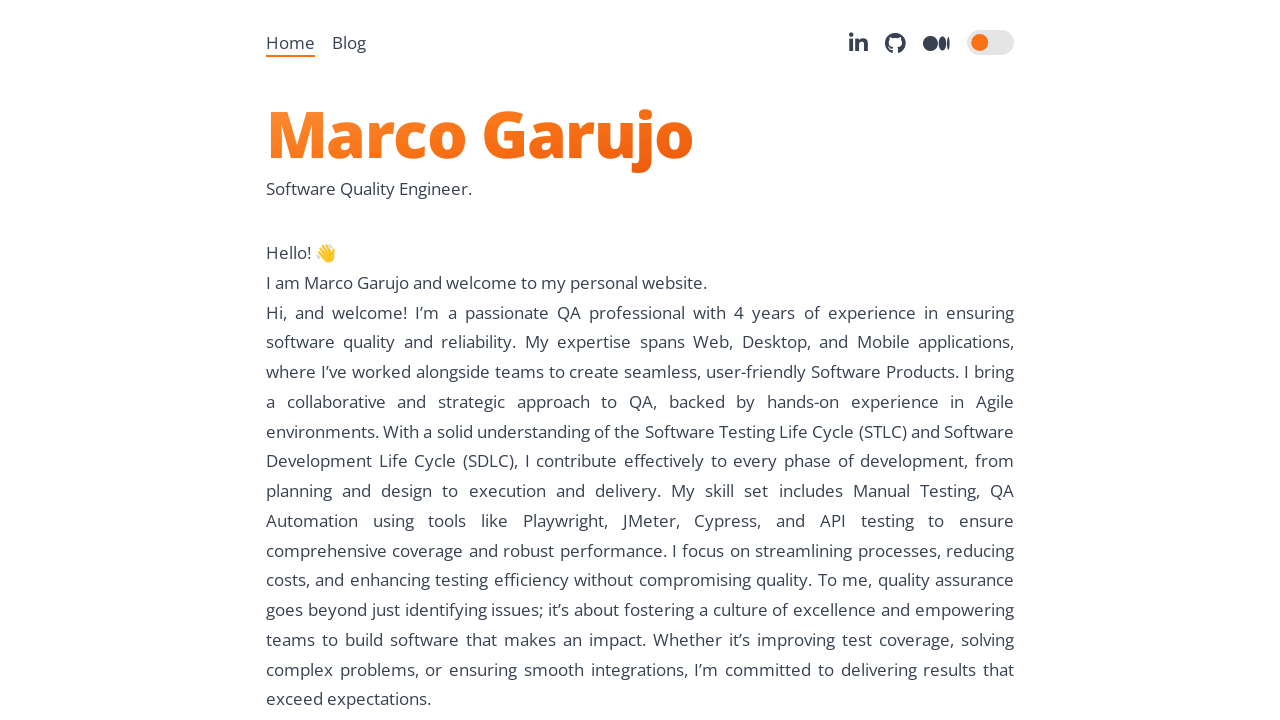

Clicked Blog link in navigation at (349, 42) on internal:role=link[name="Blog"s]
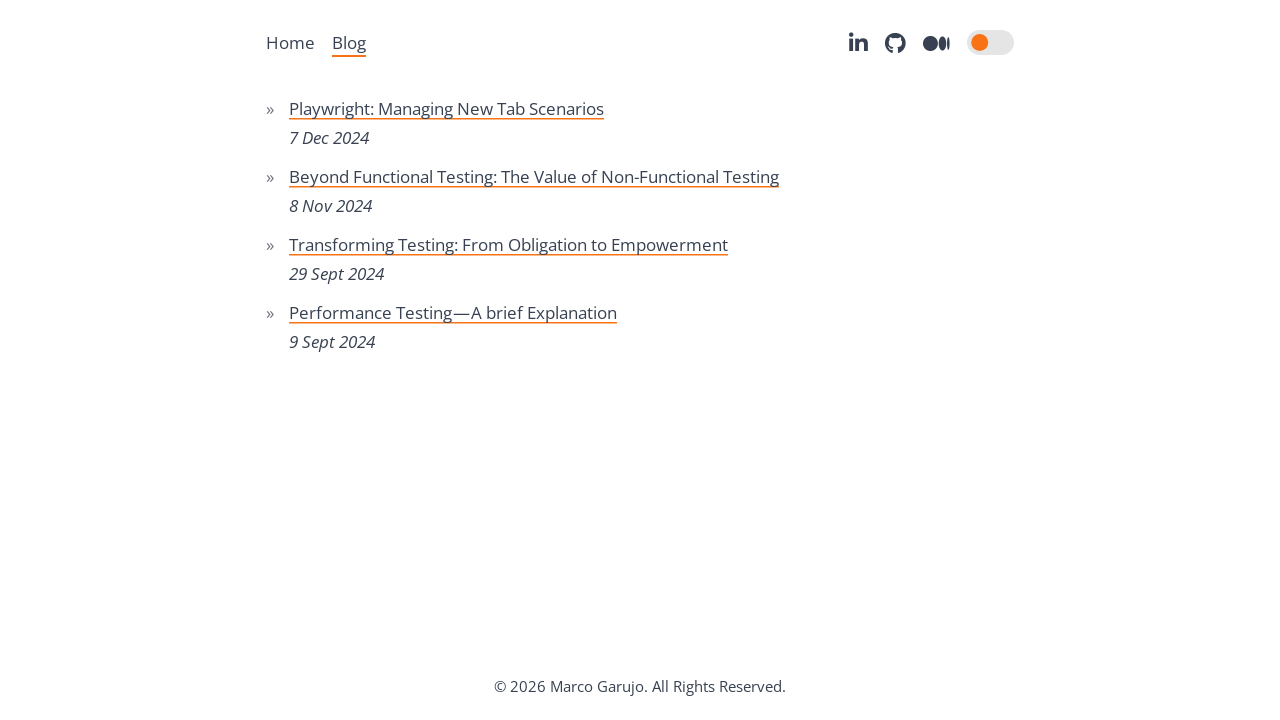

Blog posts list loaded
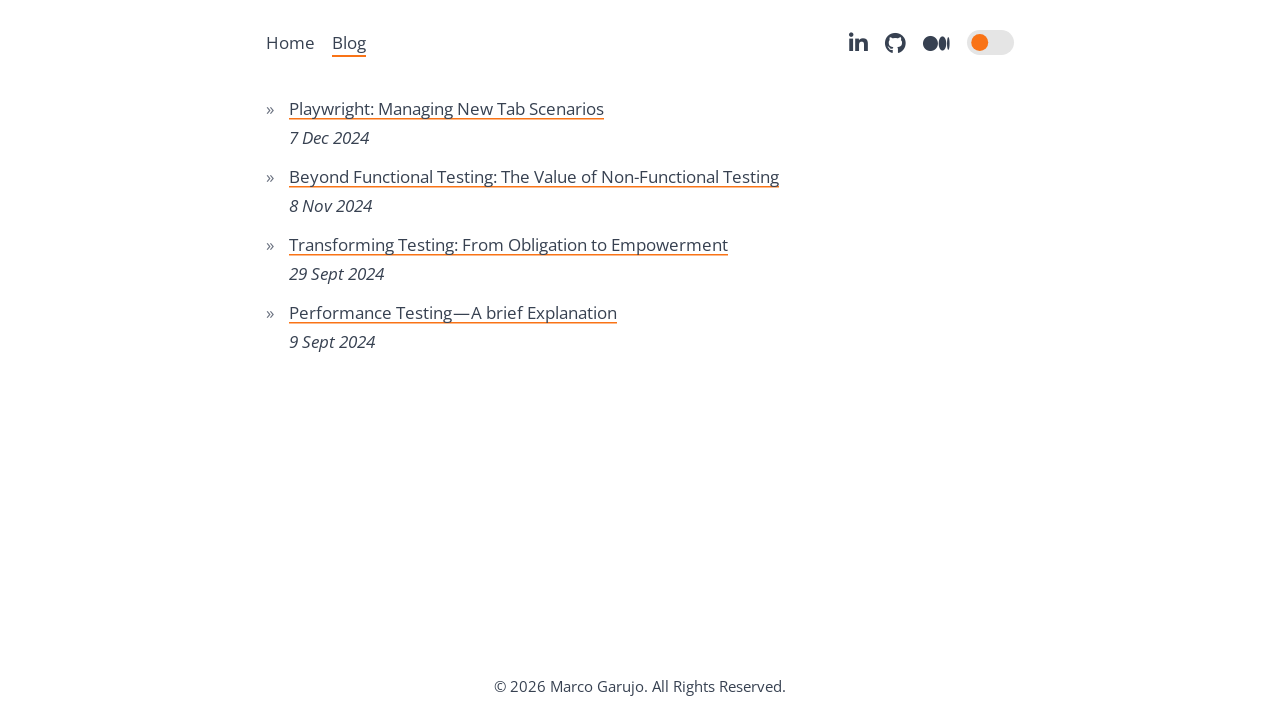

Found 4 blog posts to process
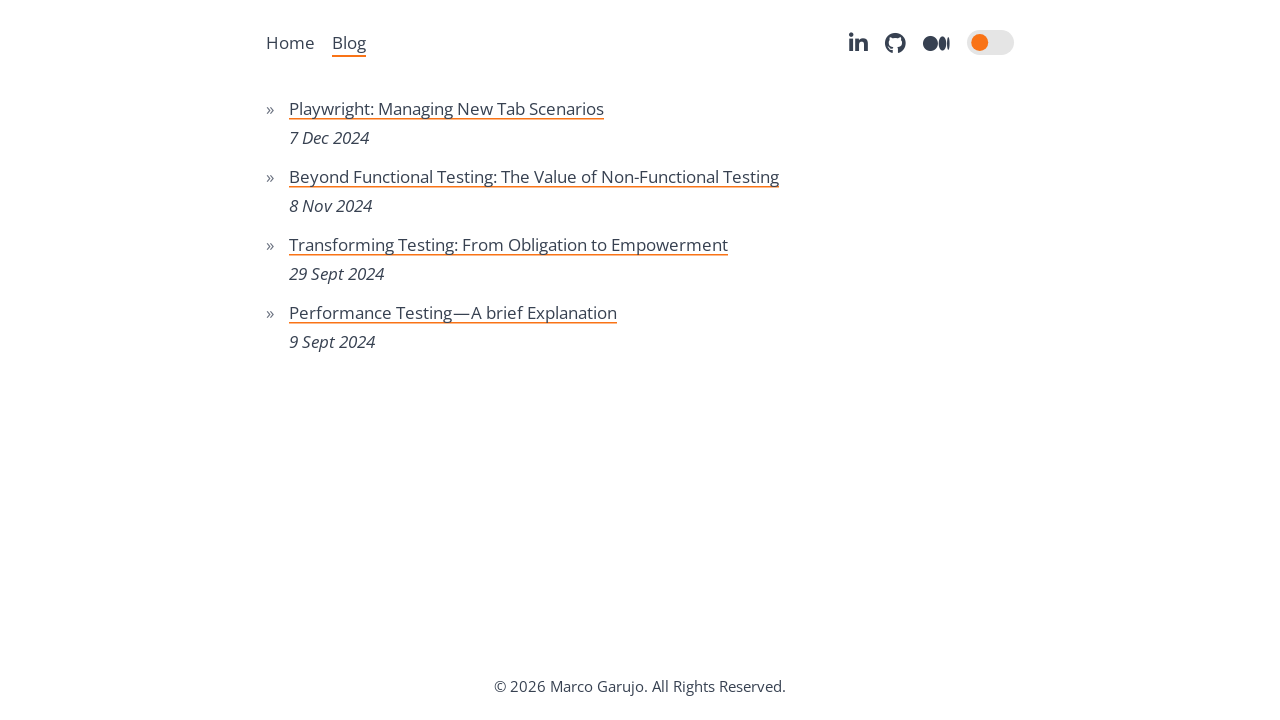

Clicked a blog post link at (447, 108) on ul#listOfPosts > li >> nth=0 >> a
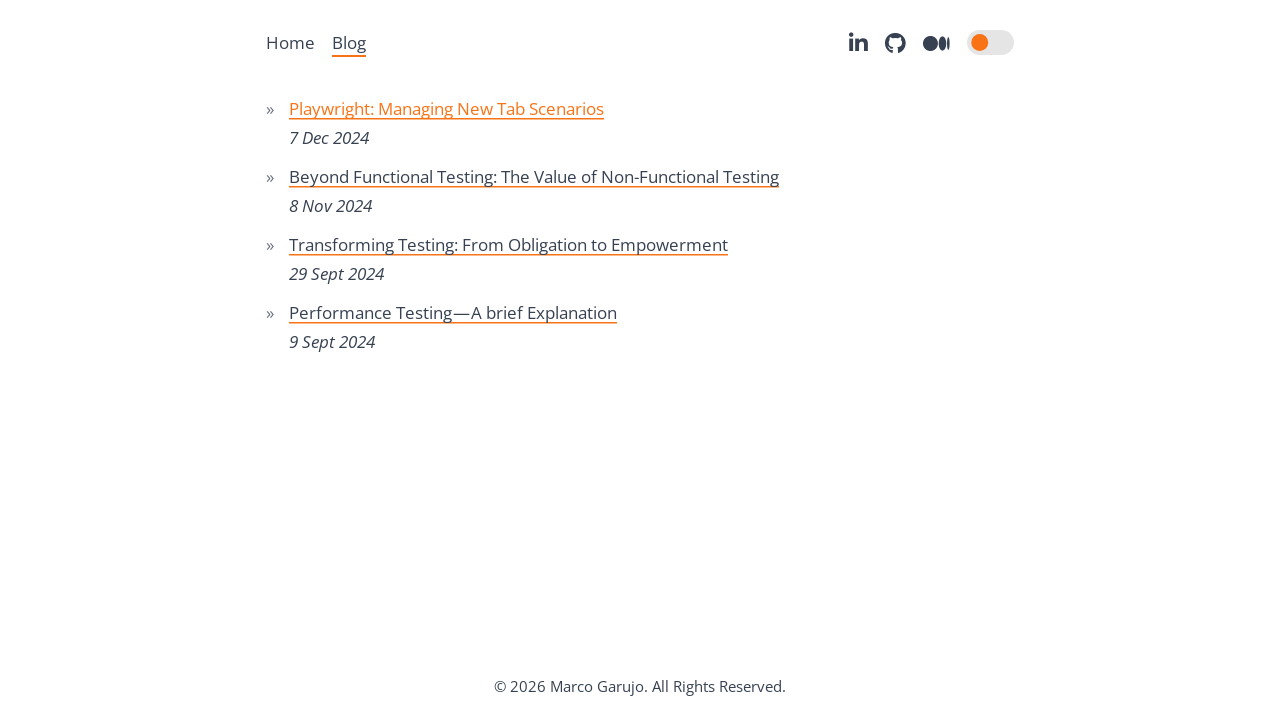

Clicked a blog post link at (534, 176) on ul#listOfPosts > li >> nth=1 >> a
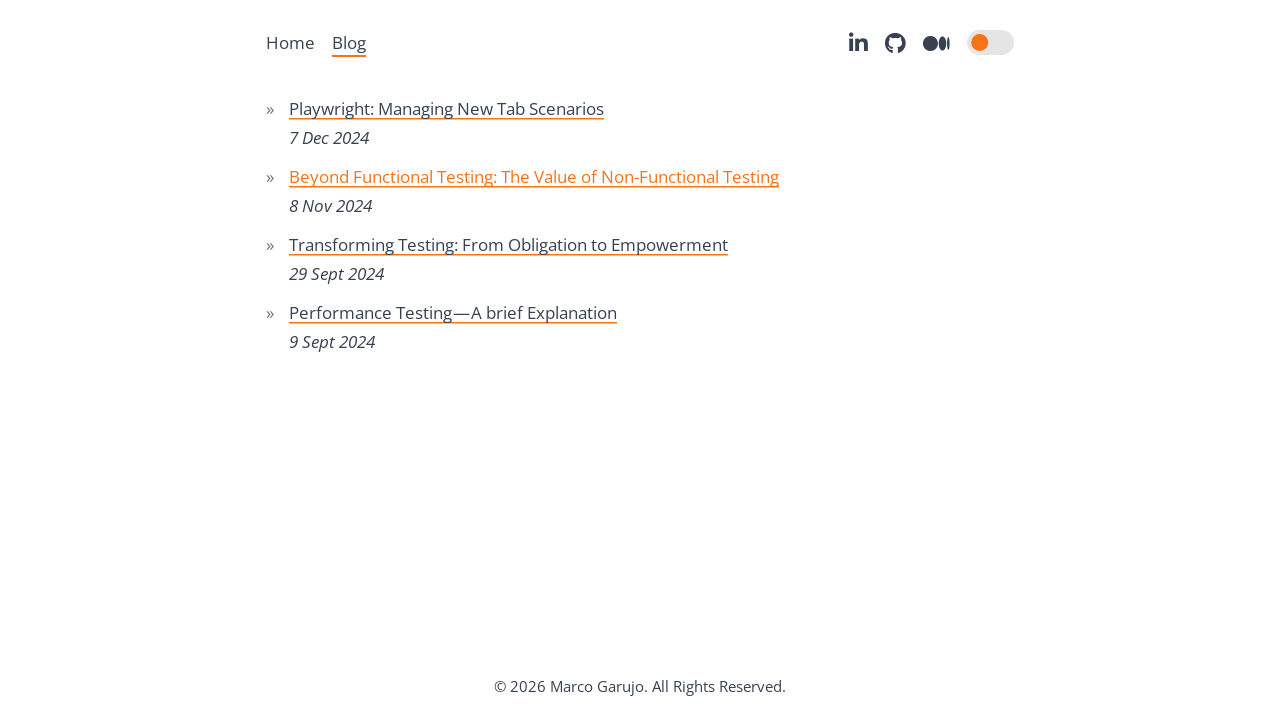

Clicked a blog post link at (509, 244) on ul#listOfPosts > li >> nth=2 >> a
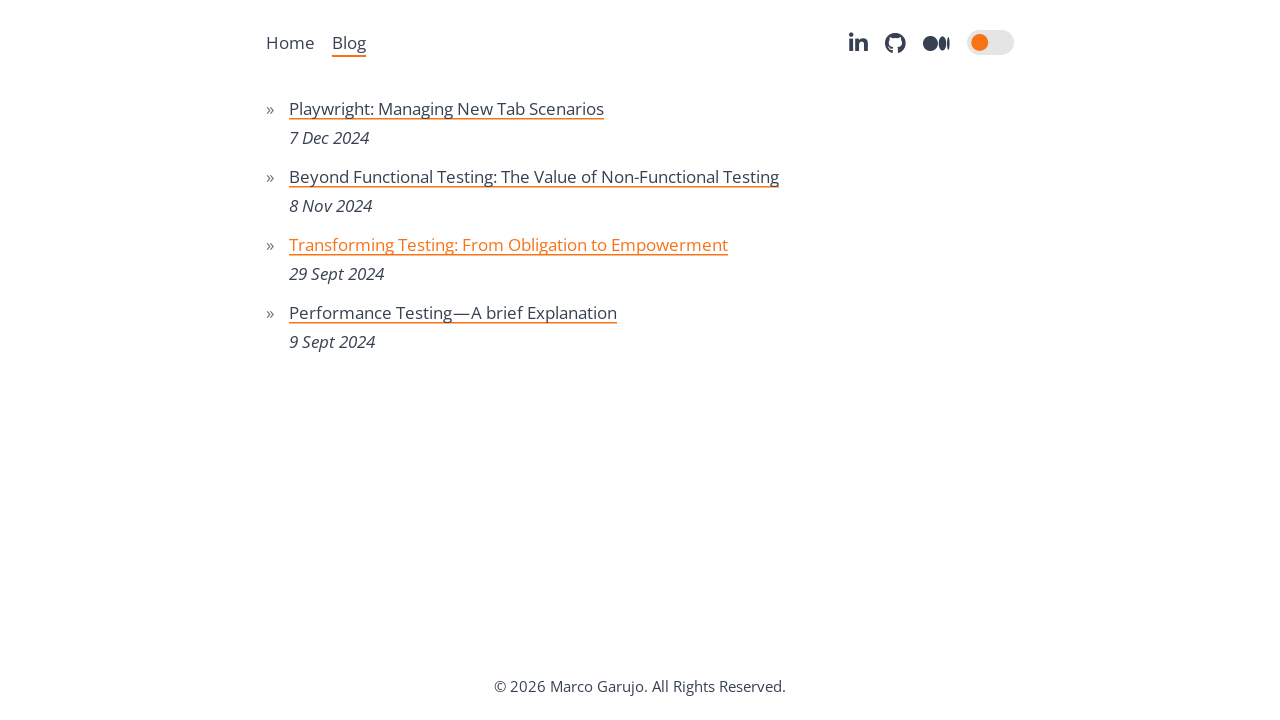

Clicked a blog post link at (453, 312) on ul#listOfPosts > li >> nth=3 >> a
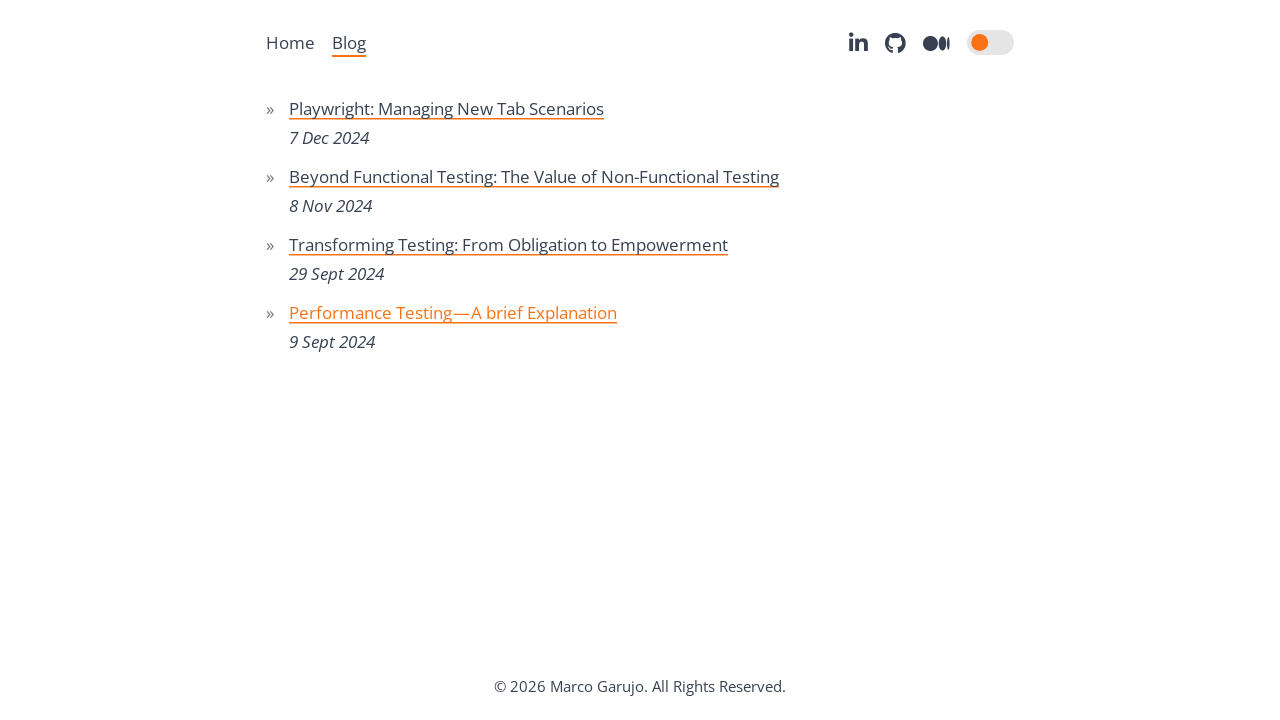

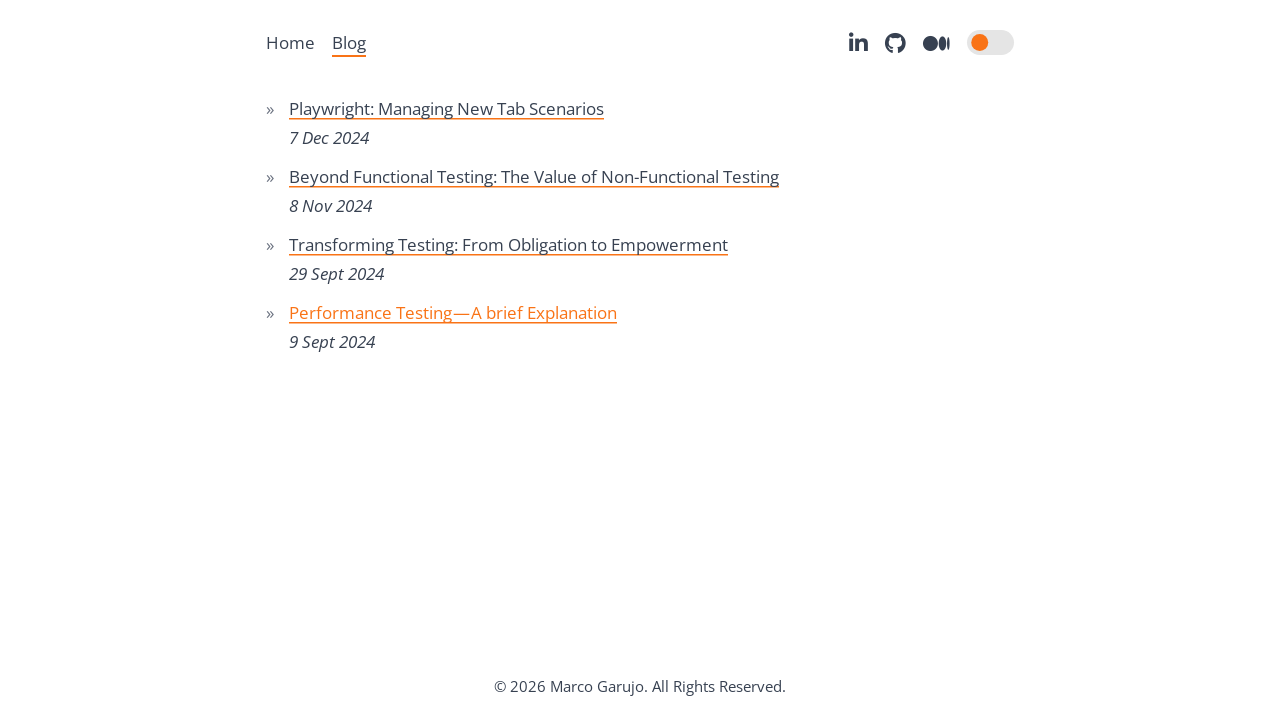